Navigates to ToolsQA website and maximizes the browser window to verify the page loads successfully

Starting URL: https://toolsqa.com

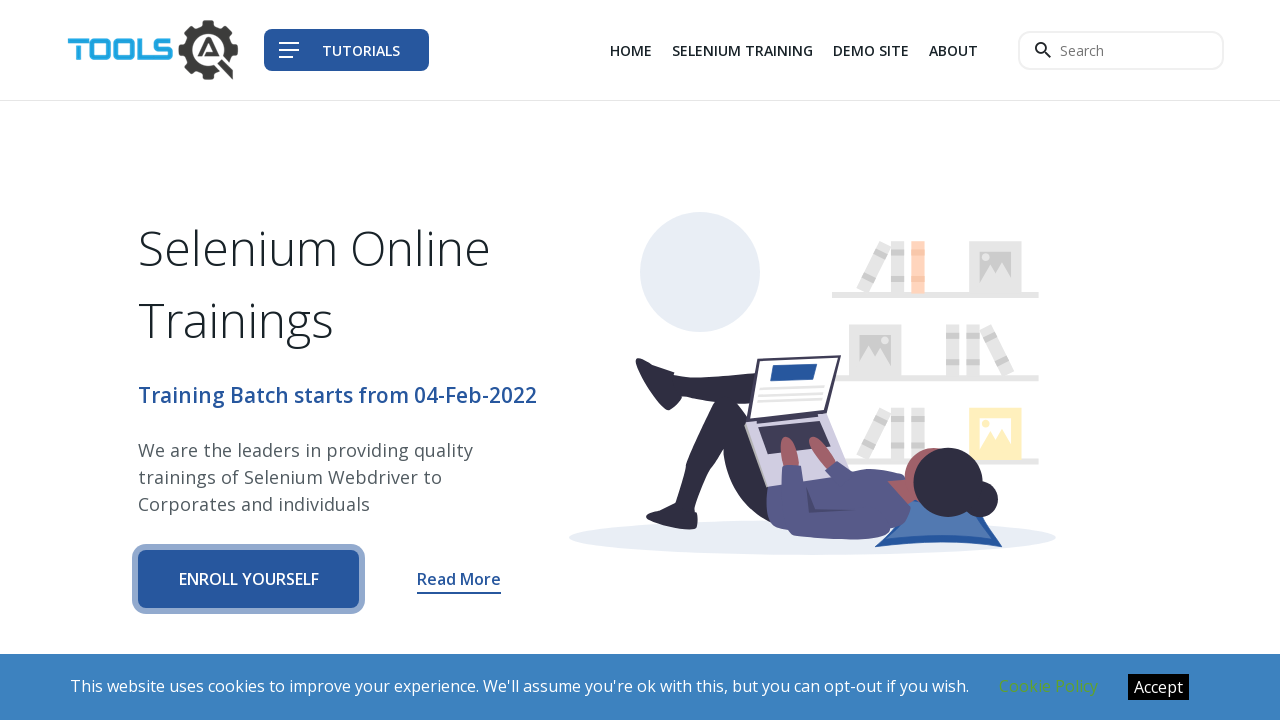

Navigated to ToolsQA website
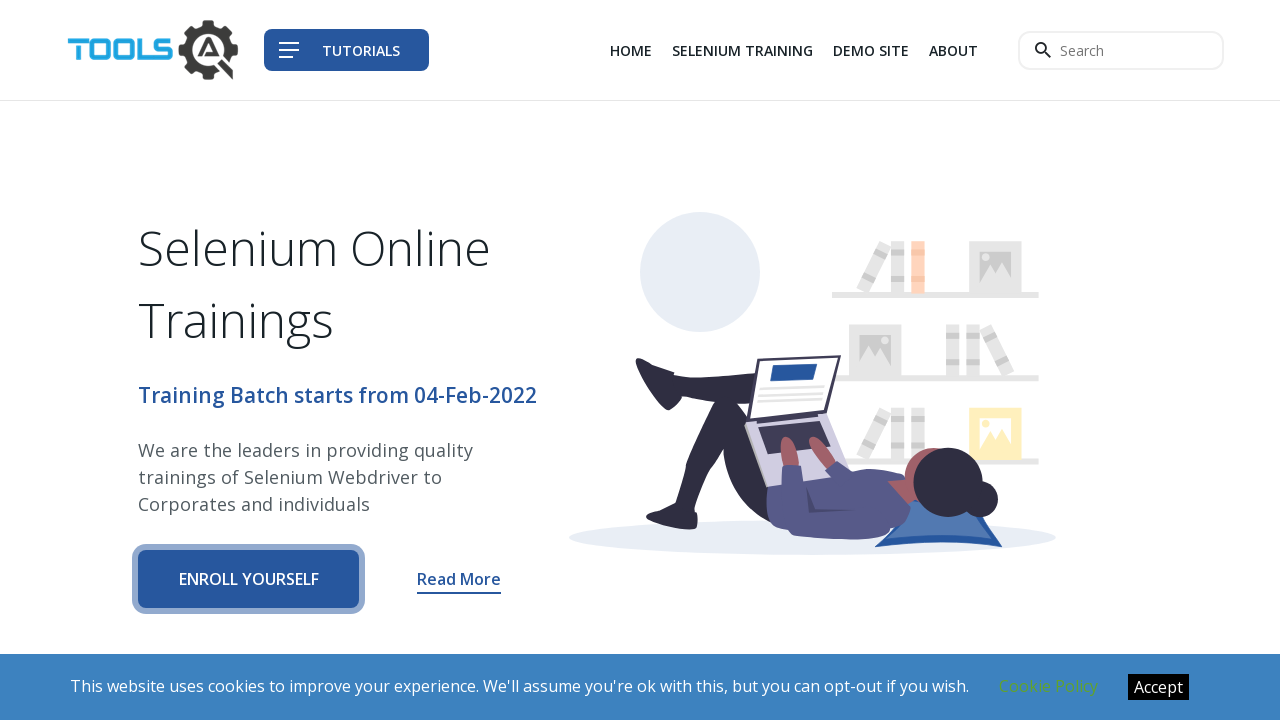

Maximized browser window to 1920x1080
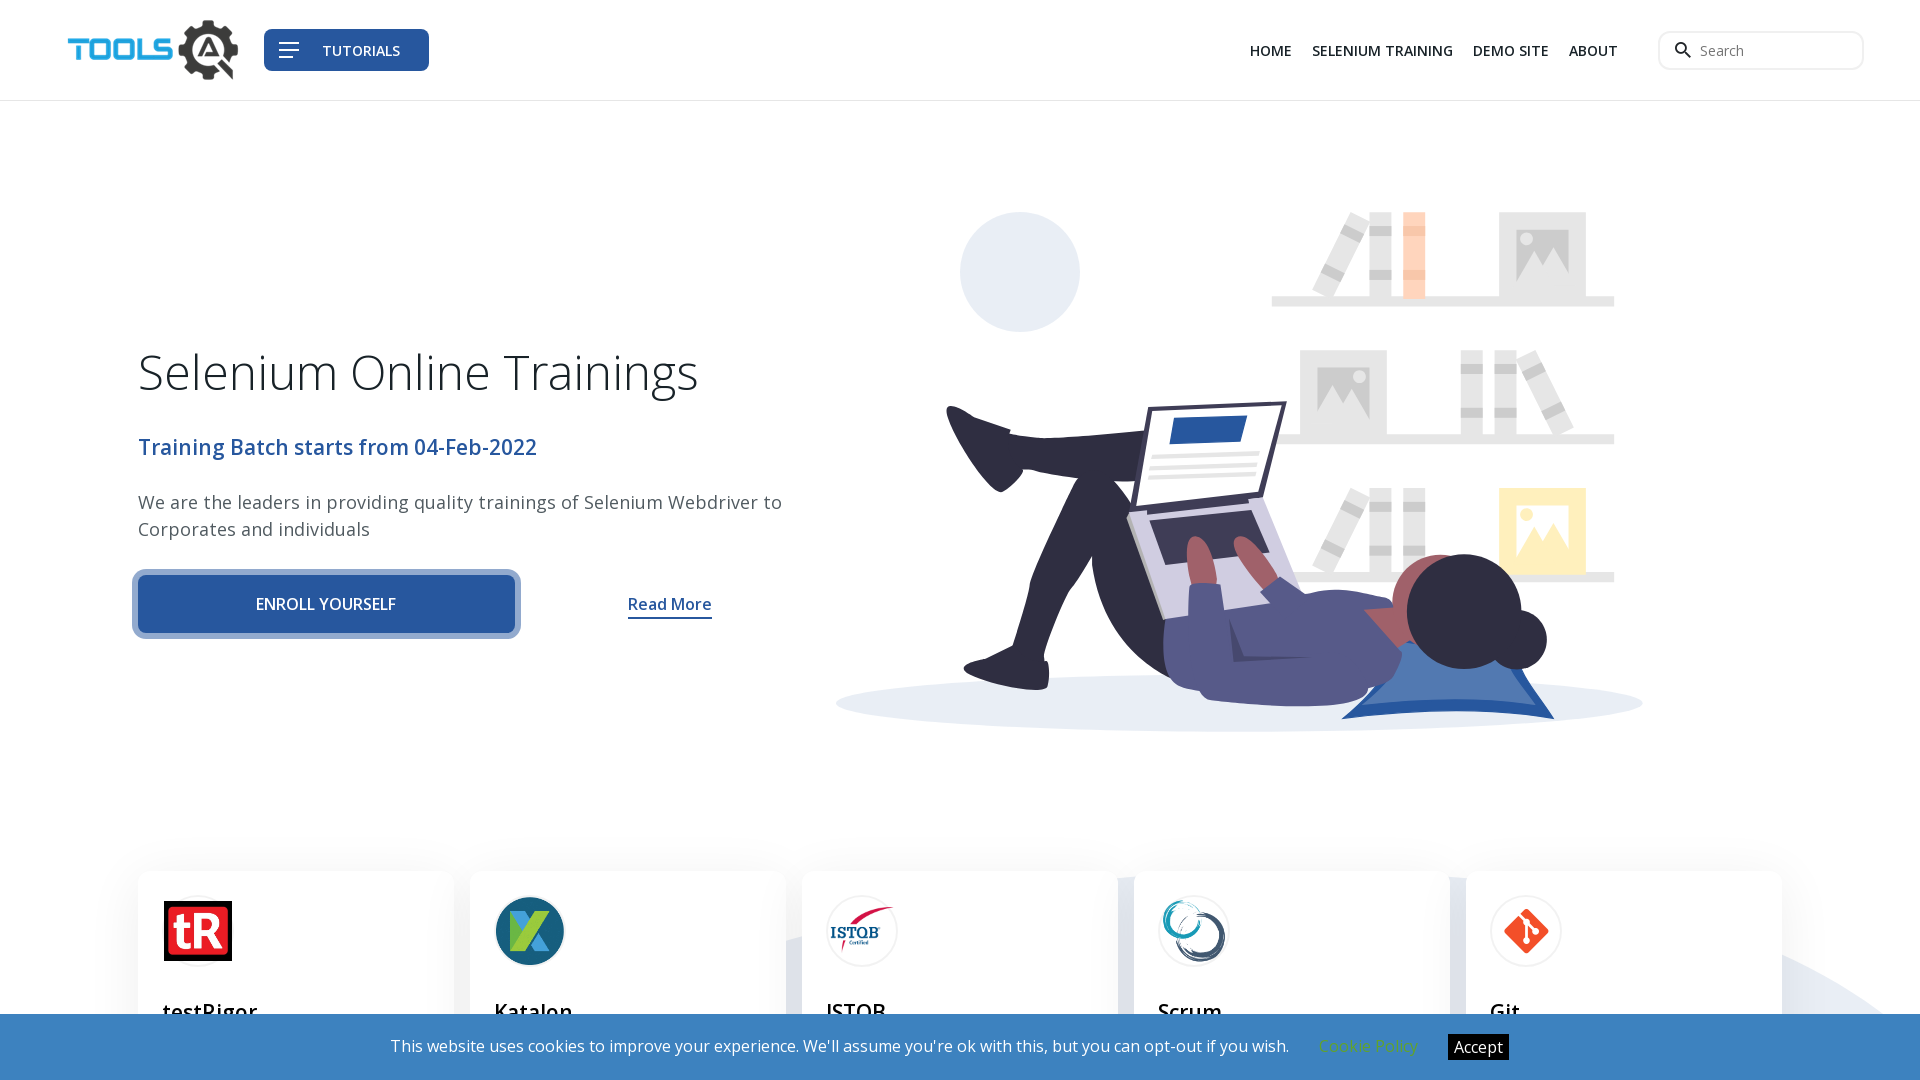

Page loaded successfully - DOM content ready
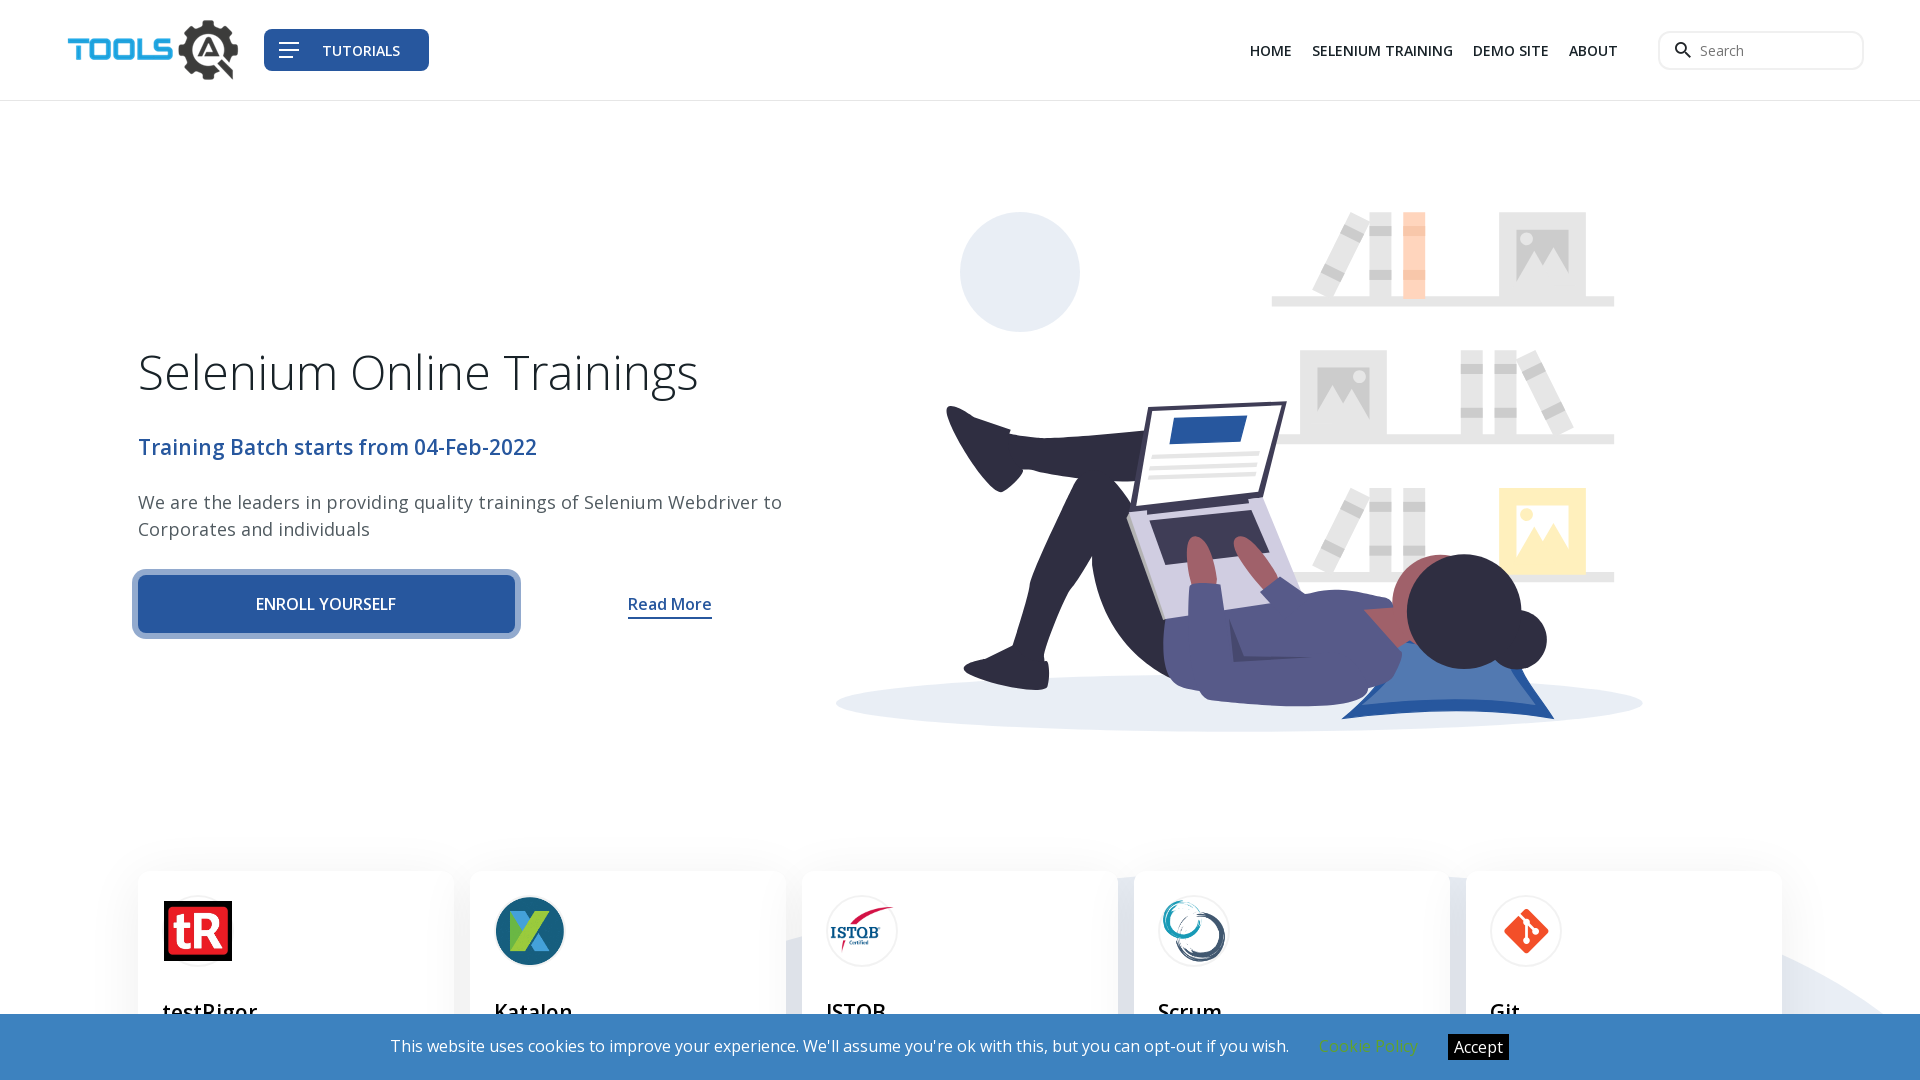

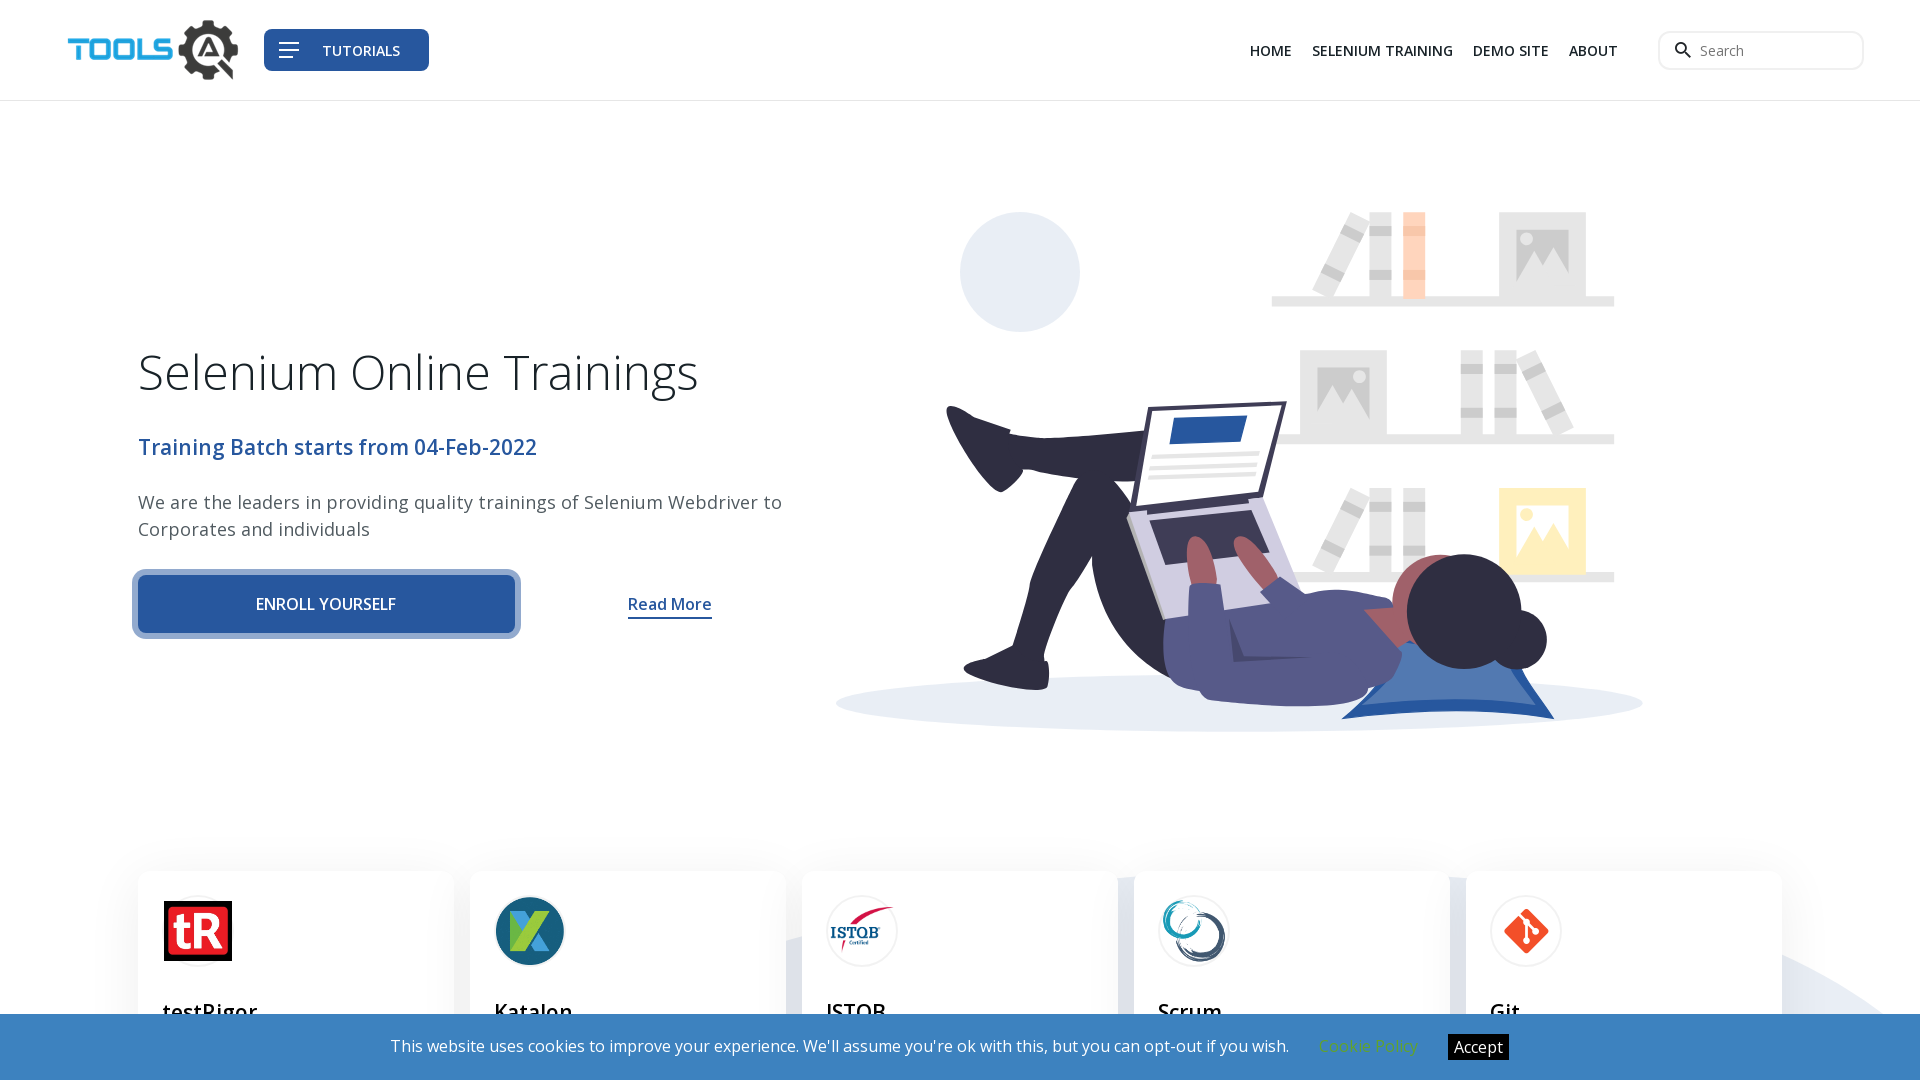